Tests unchecking a pre-checked checkbox

Starting URL: https://bonigarcia.dev/selenium-webdriver-java/web-form.html

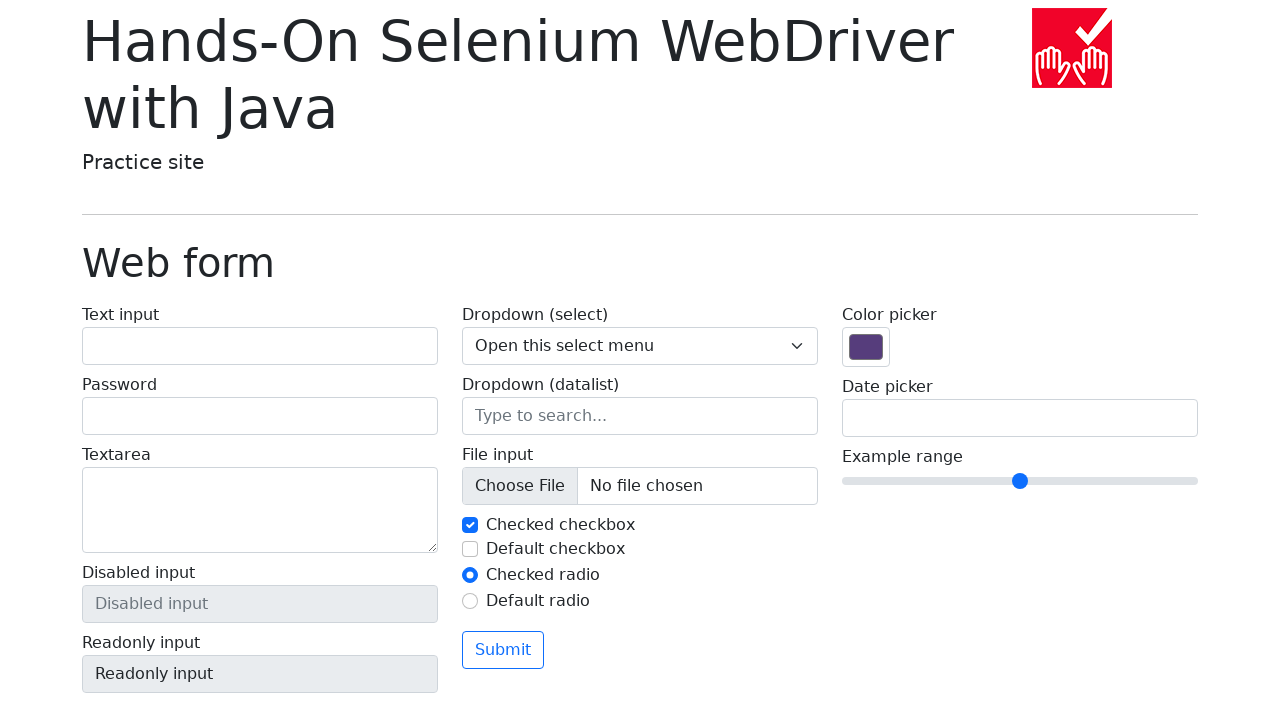

Located checkbox element with id 'my-check-1'
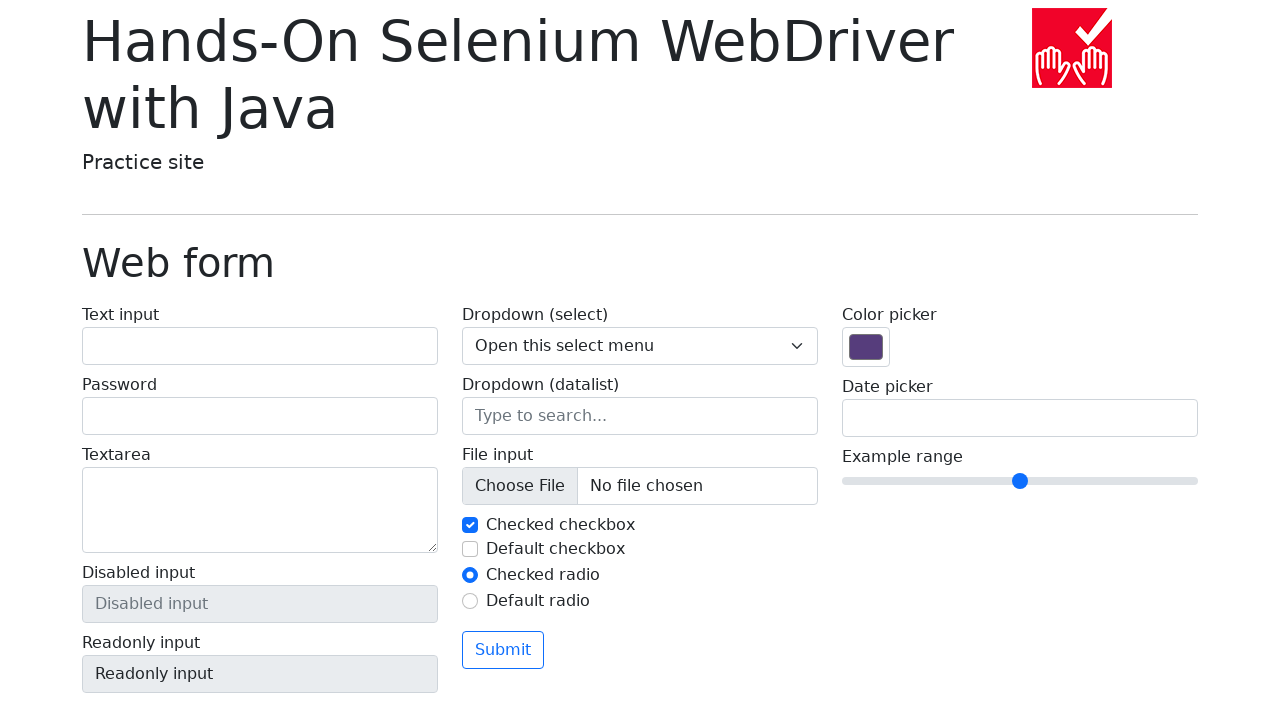

Verified checkbox is initially checked
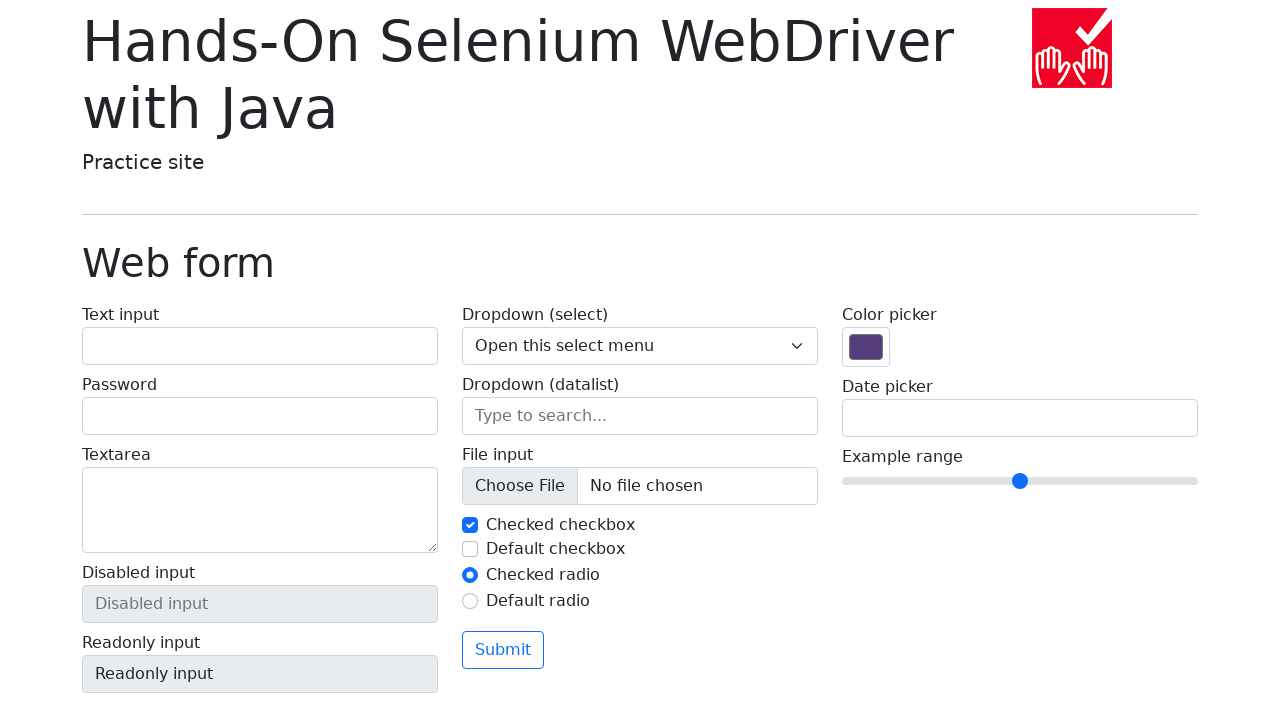

Clicked checkbox to uncheck it at (470, 525) on input#my-check-1
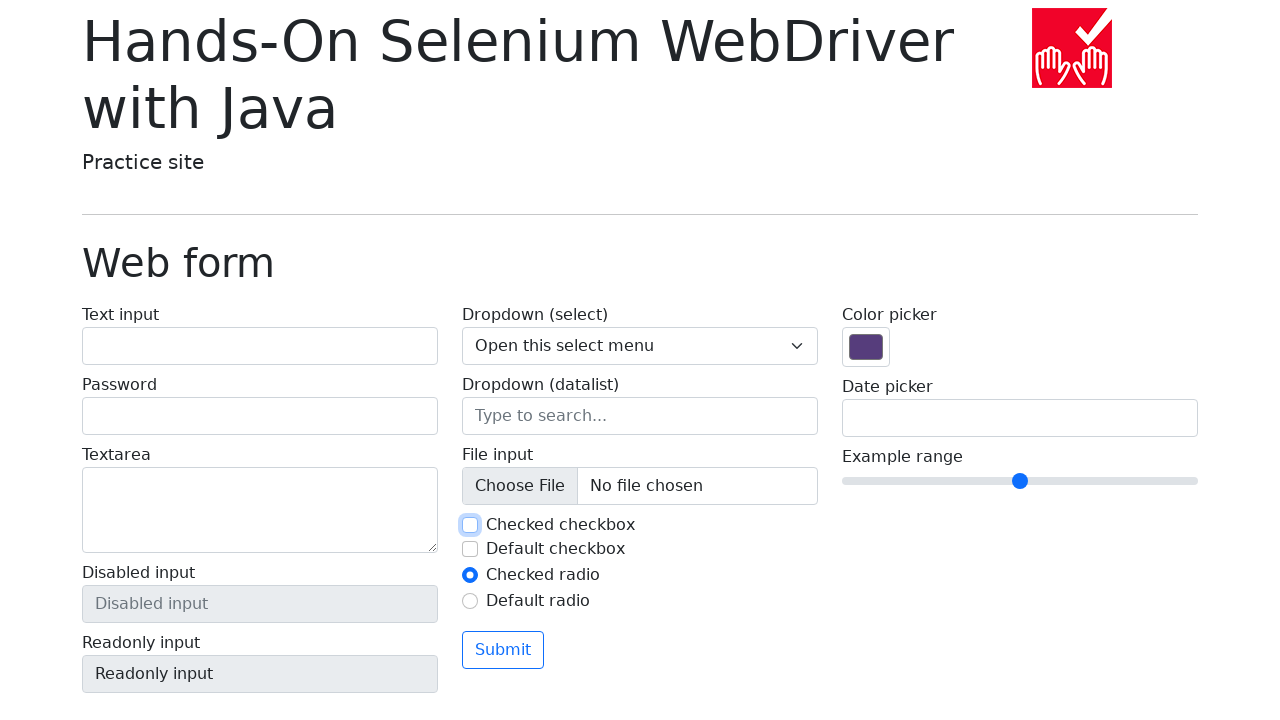

Verified checkbox is now unchecked
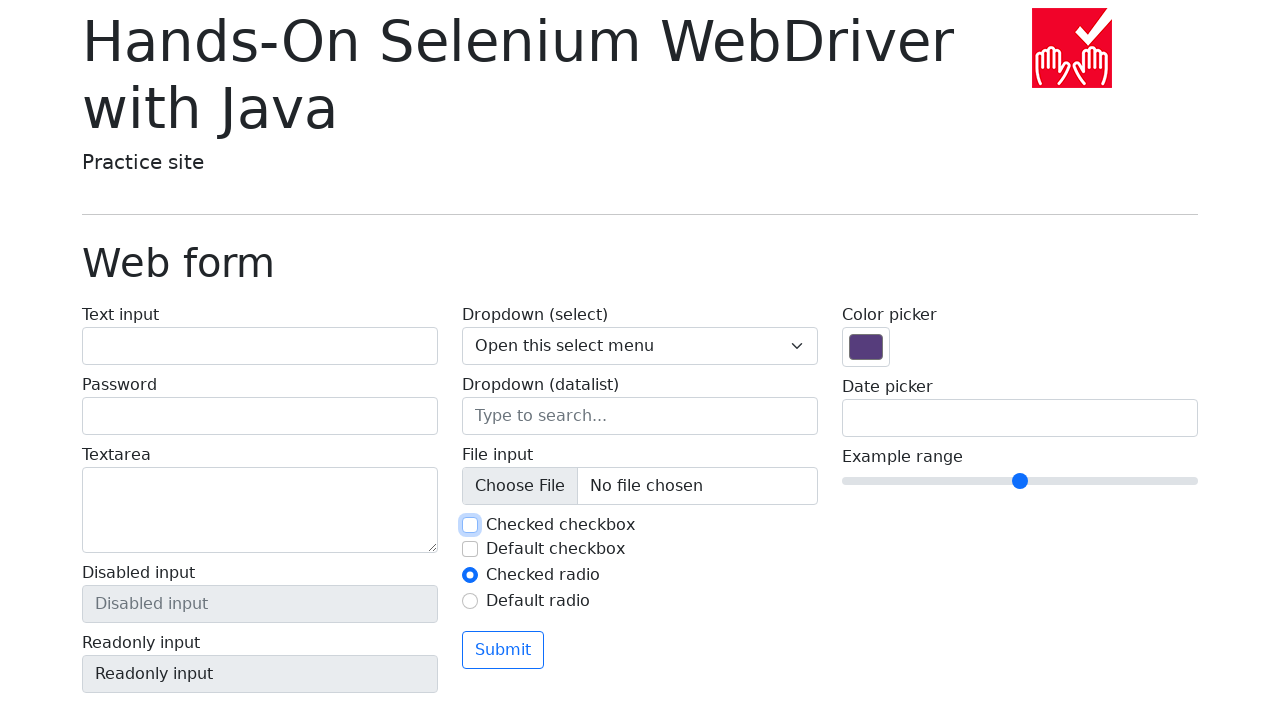

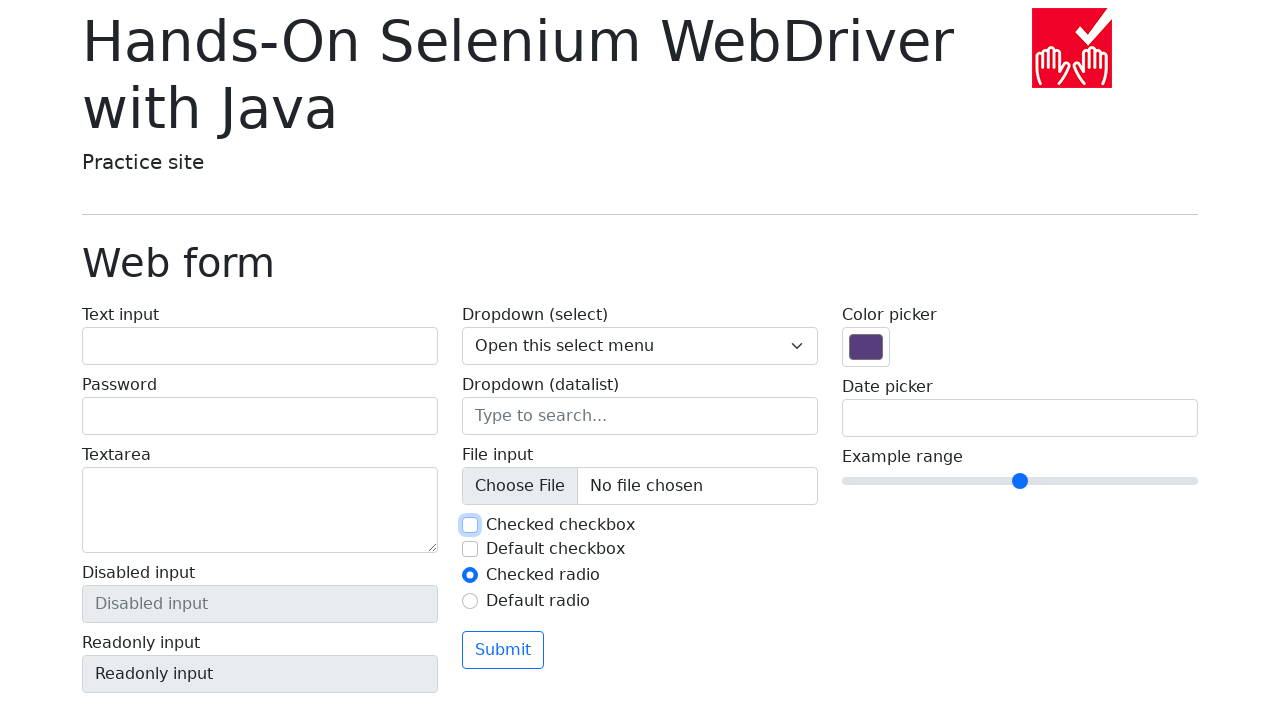